Navigates to an LMS website, clicks on the "All Courses" menu item, and waits for the course list to load

Starting URL: https://alchemy.hguy.co/lms/

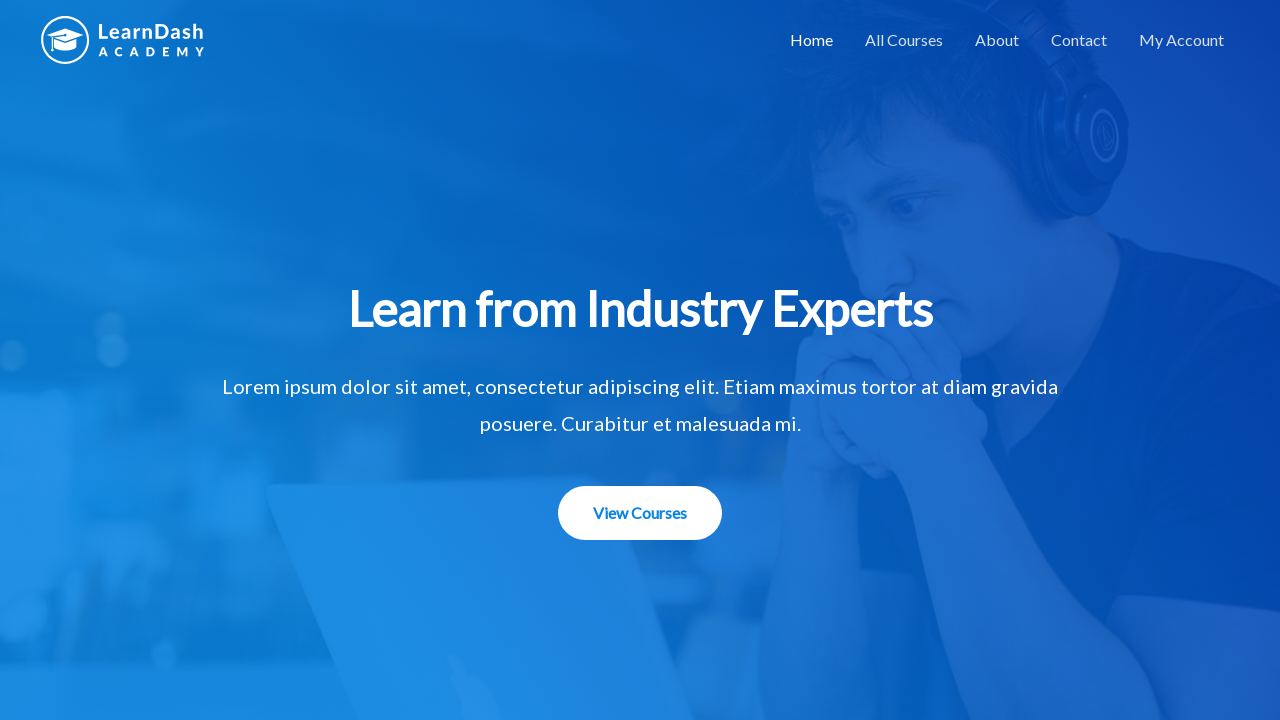

Navigated to LMS website at https://alchemy.hguy.co/lms/
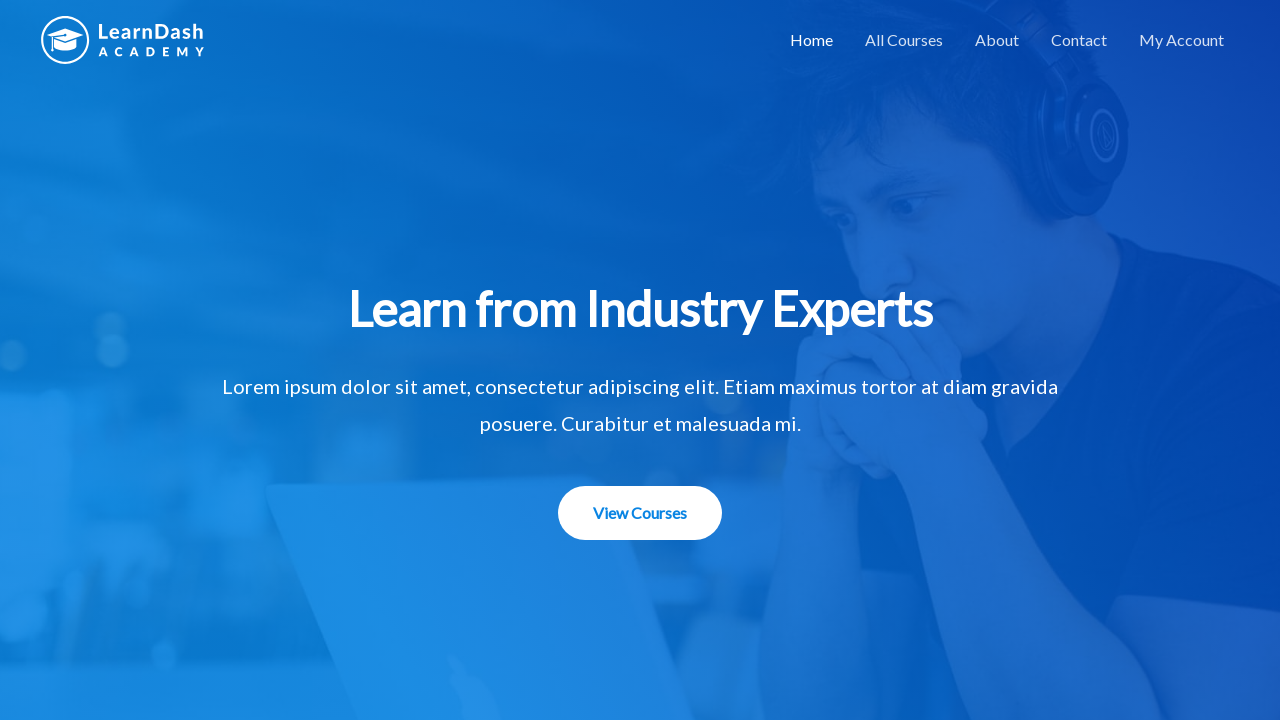

Clicked on 'All Courses' menu item at (904, 40) on xpath=//ul[contains(@class,'nav-menu')]/li[2]/a[1]
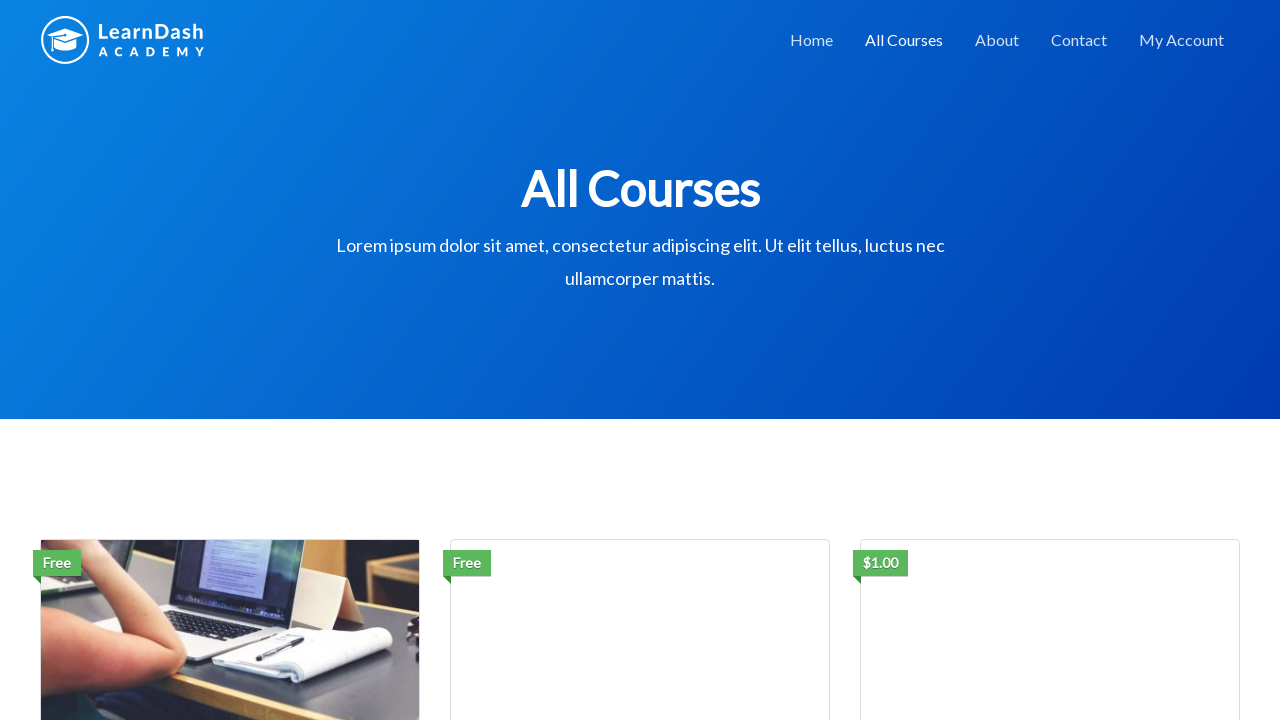

Course list container became visible
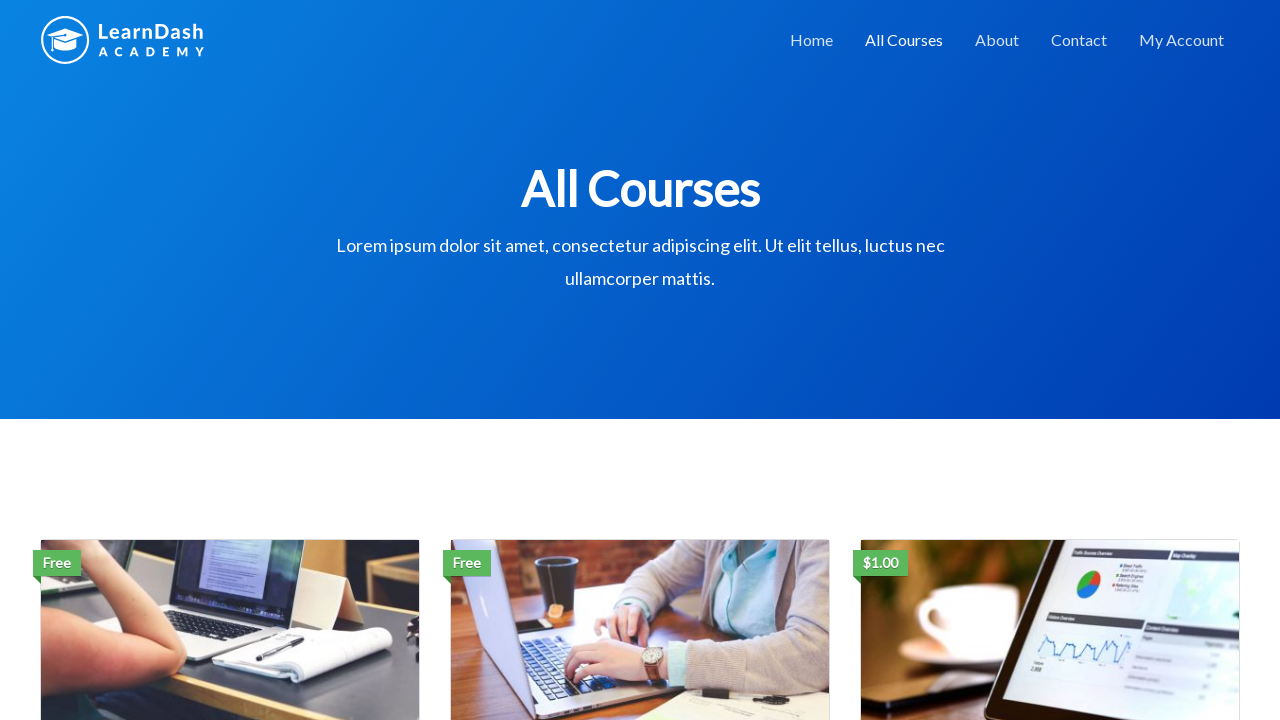

Course titles loaded and are present on the page
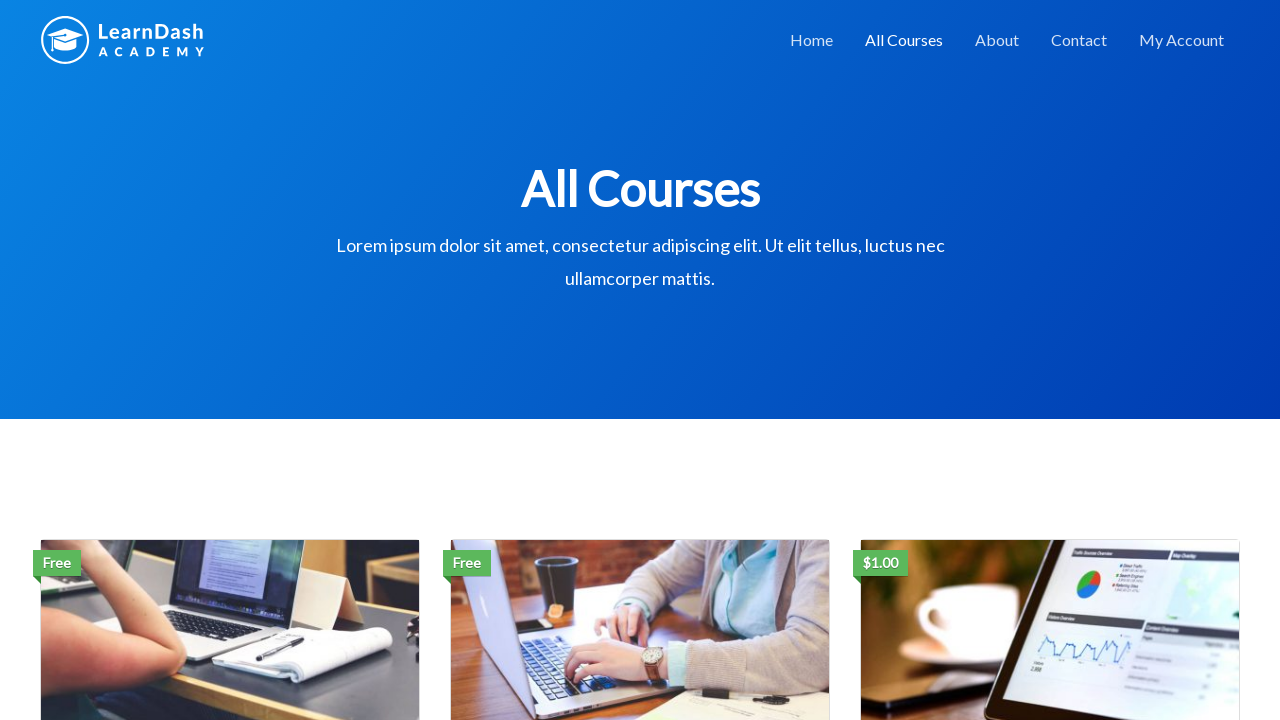

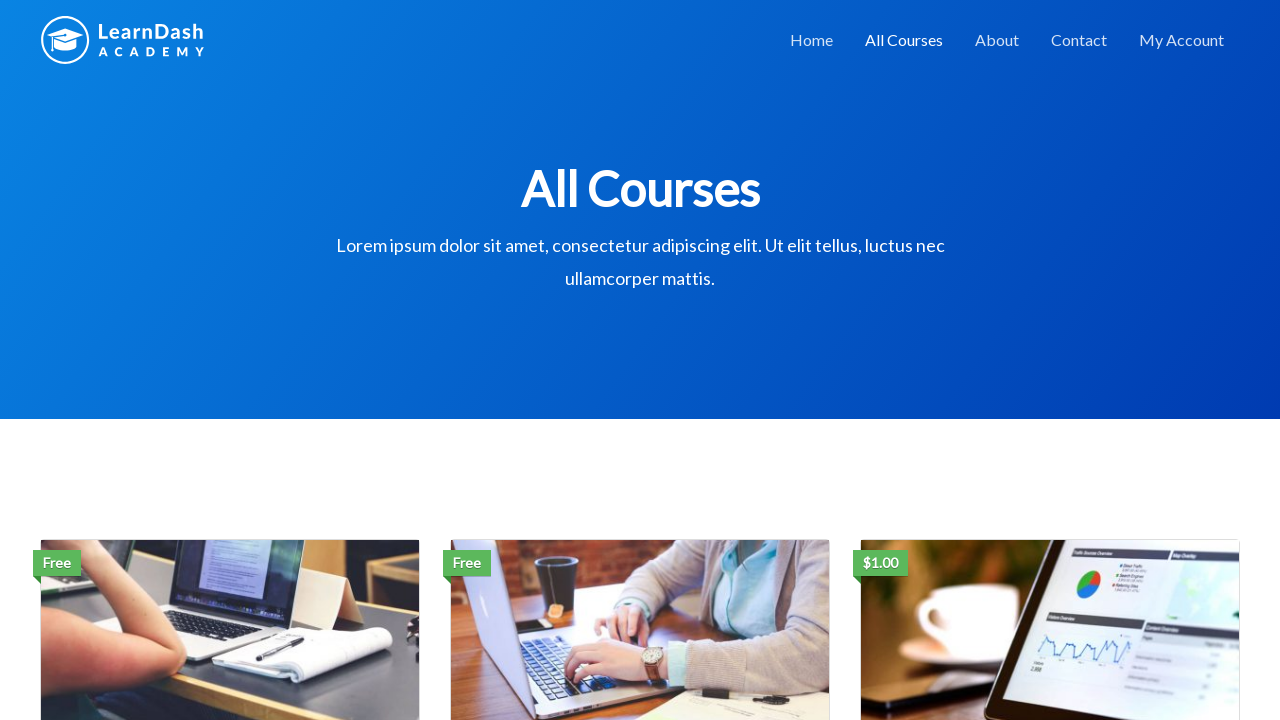